Tests the nukk.nl site by verifying core UI elements exist (URL input, analyze button, how it works section, trust indicators), then navigates through multiple pages including advertiser page and analyze page to verify navigation works.

Starting URL: https://nukk-nl-vanmooseprojects.vercel.app

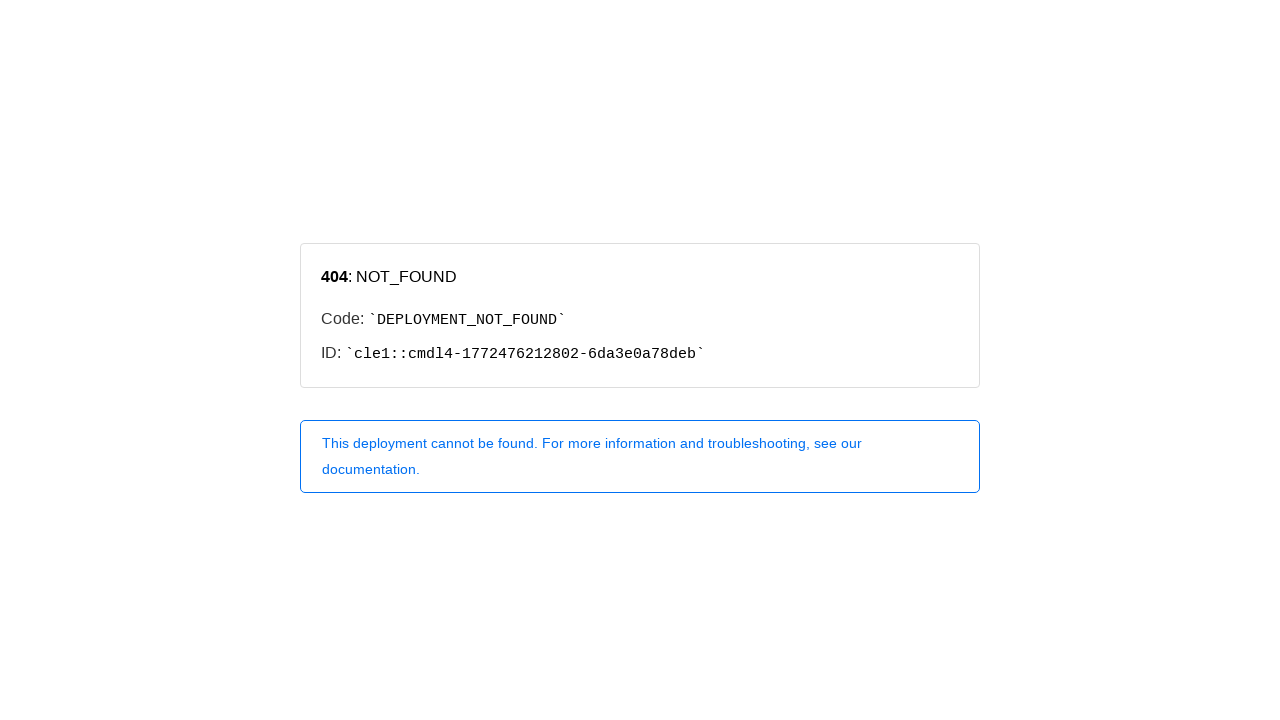

Waited for page to reach networkidle state
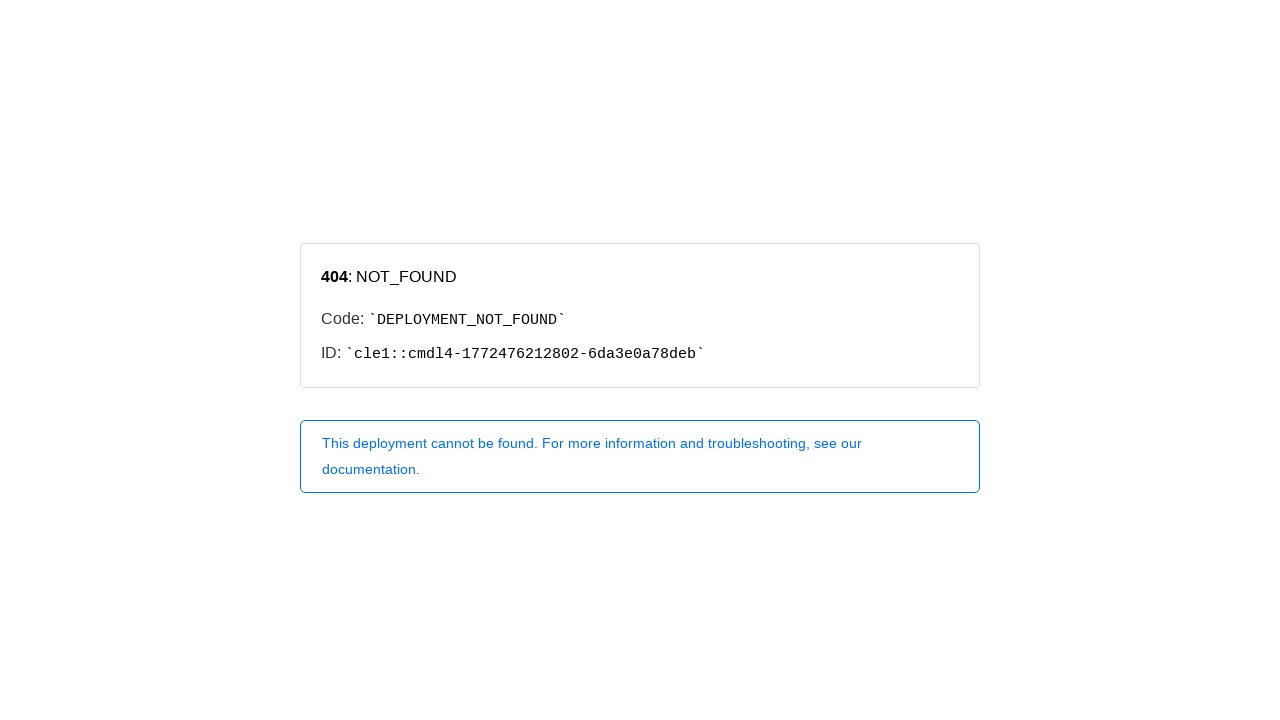

Waited 2 seconds for page content to fully render
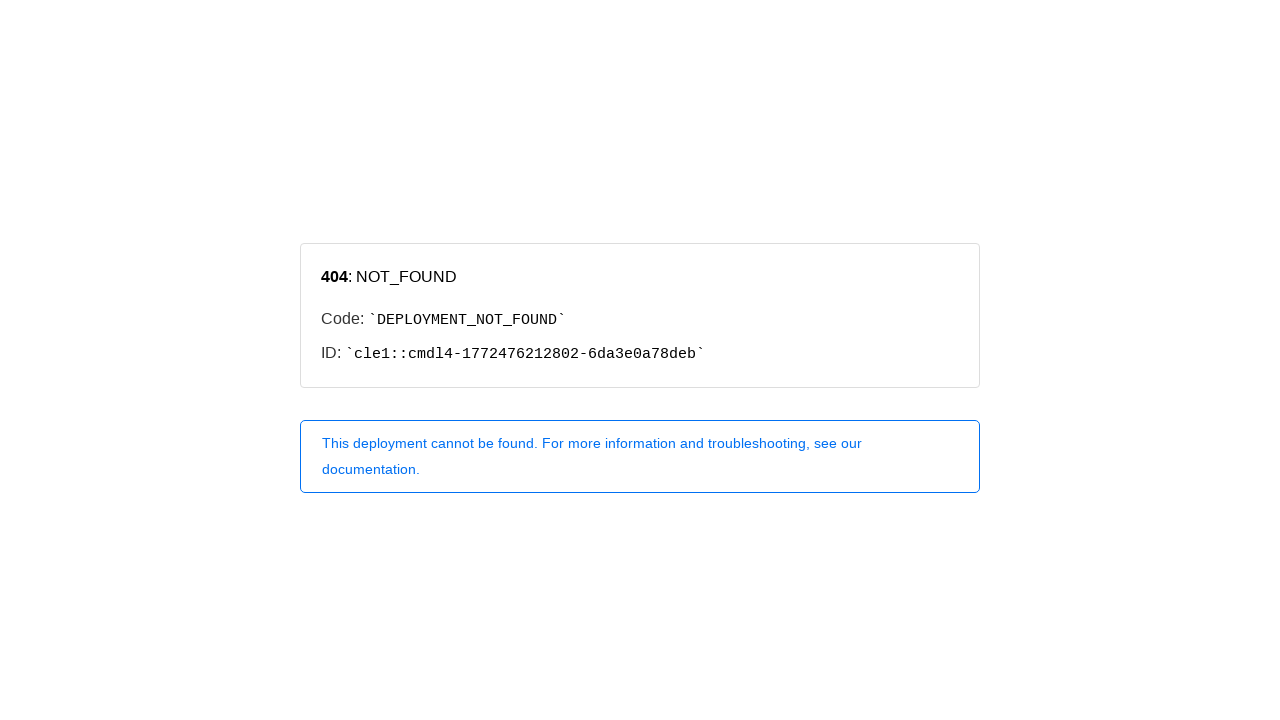

Verified URL input field exists (count: 0)
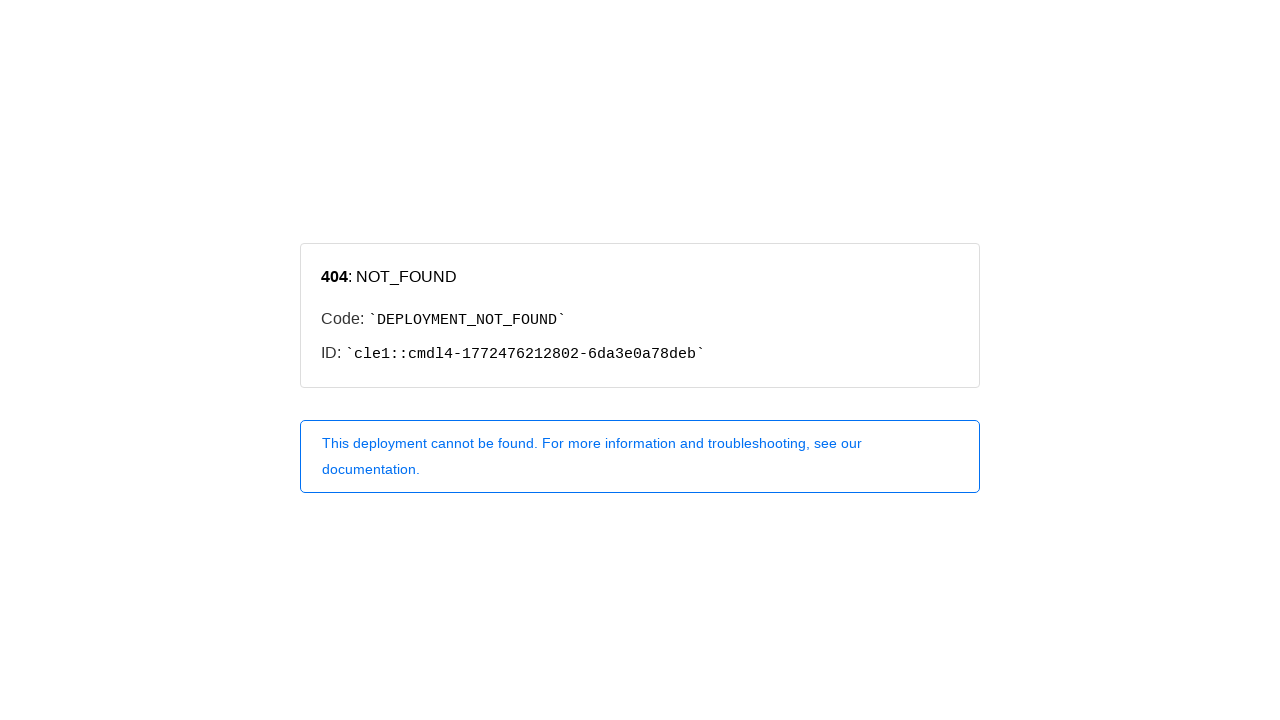

Verified Analyze button exists (count: 0)
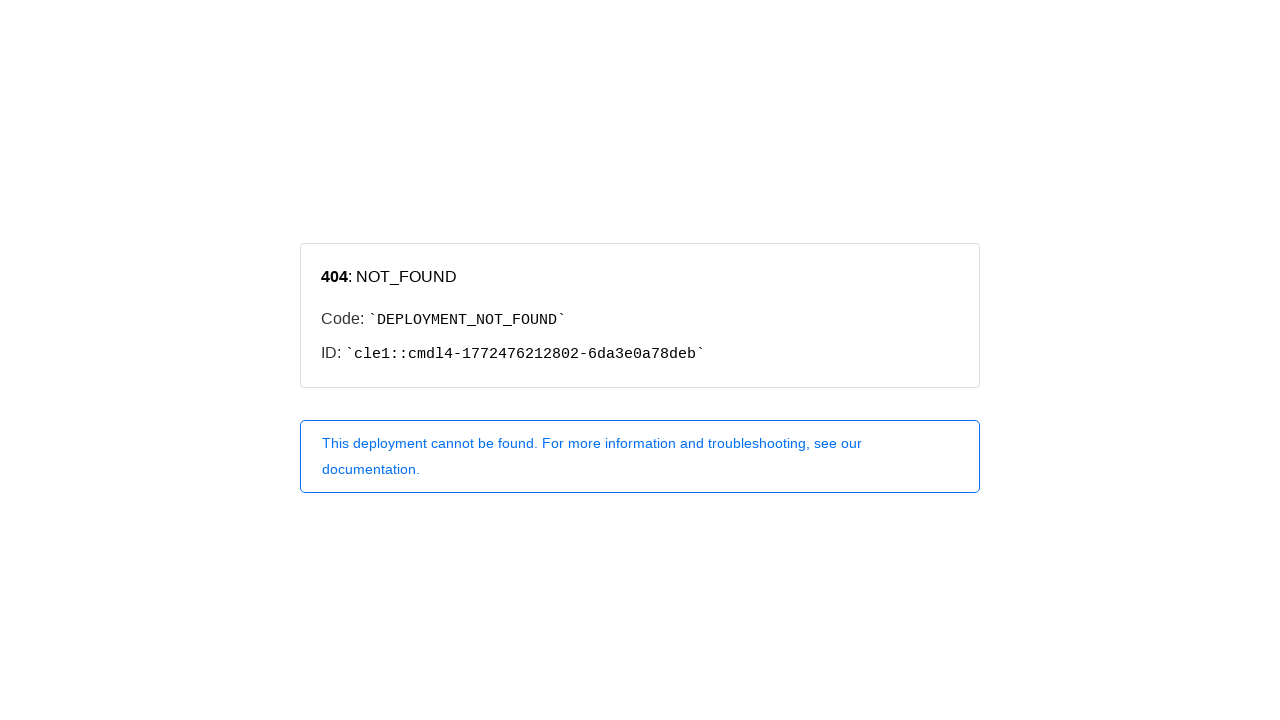

Verified 'How it works' section exists (count: 0)
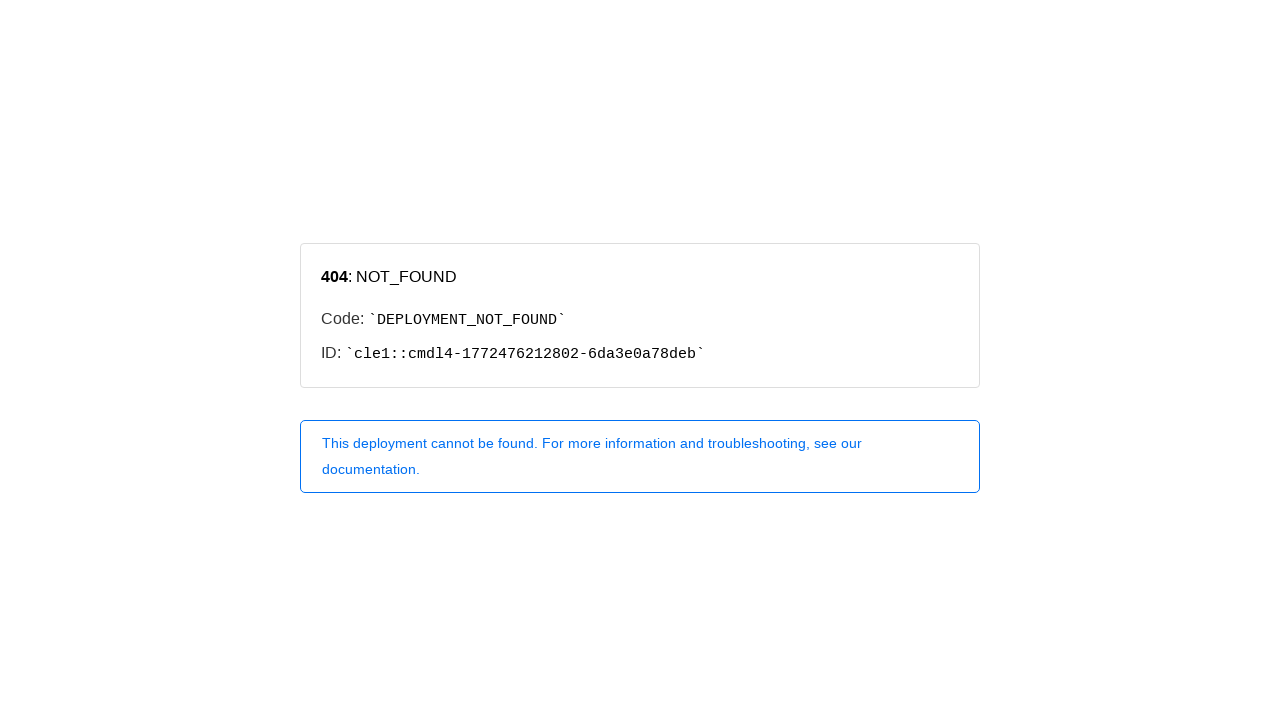

Verified 'Trusted by' section exists (count: 0)
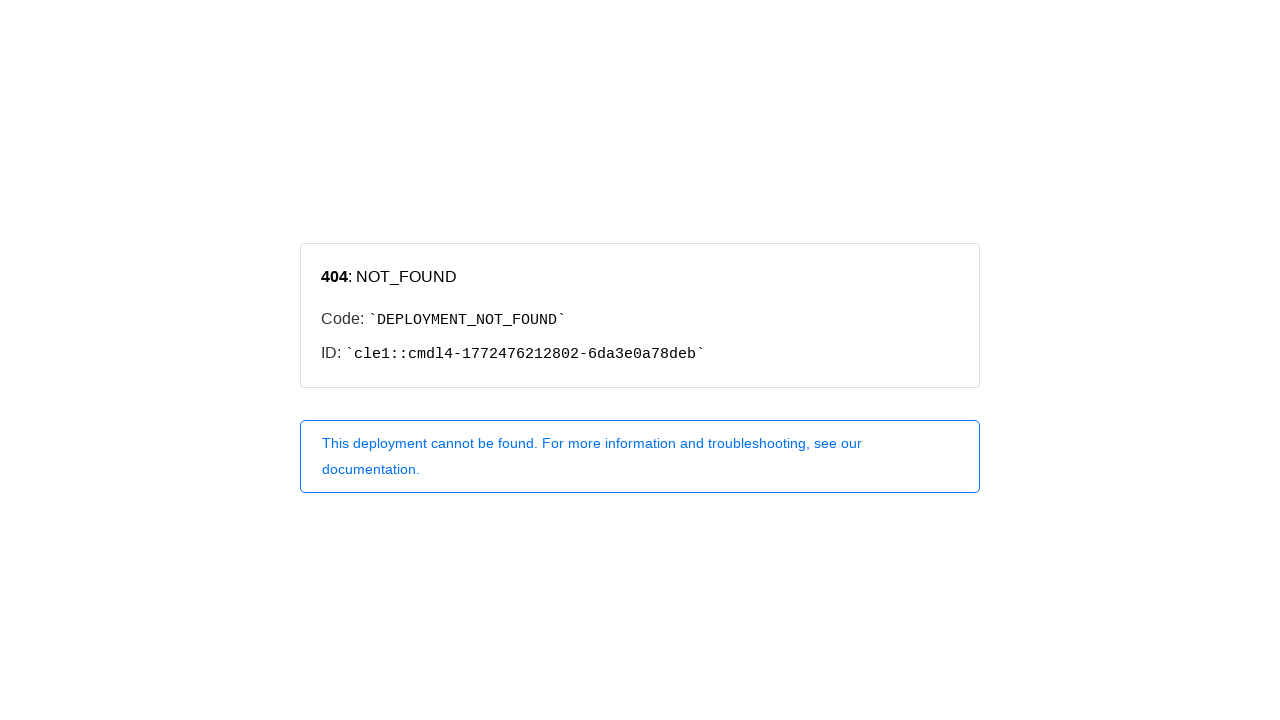

Navigated to advertiser page
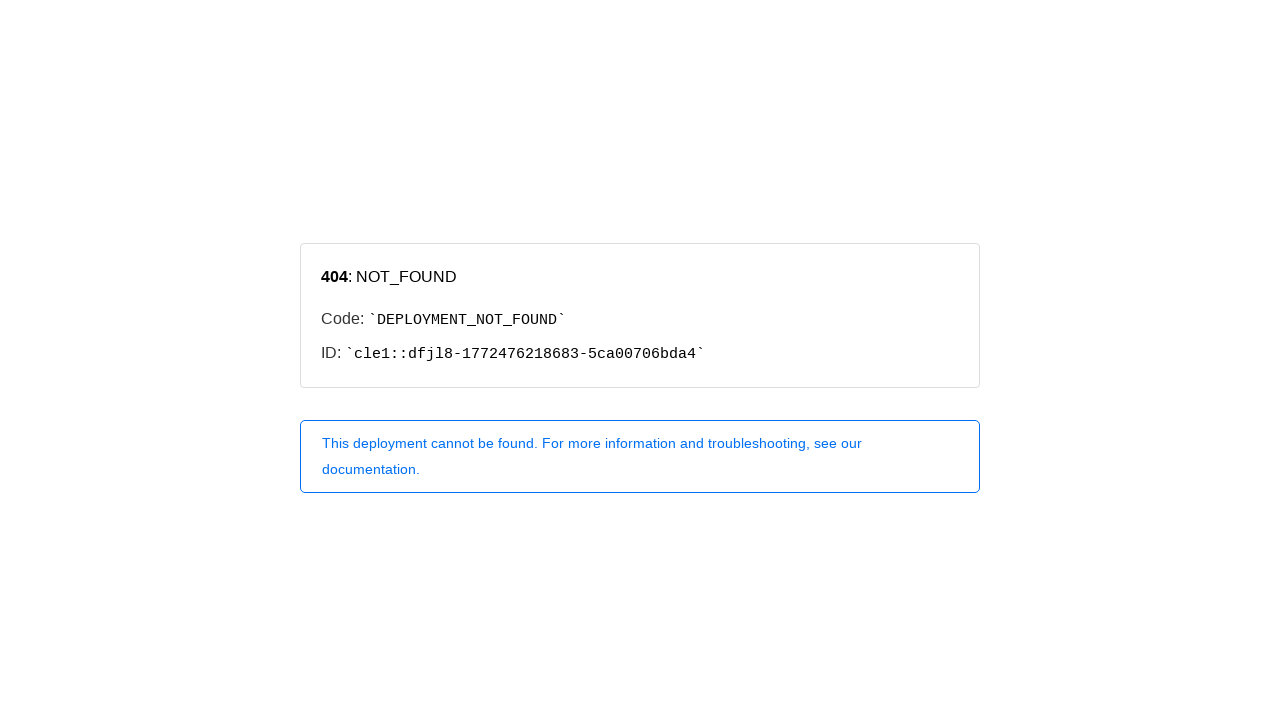

Waited 1 second for advertiser page to load
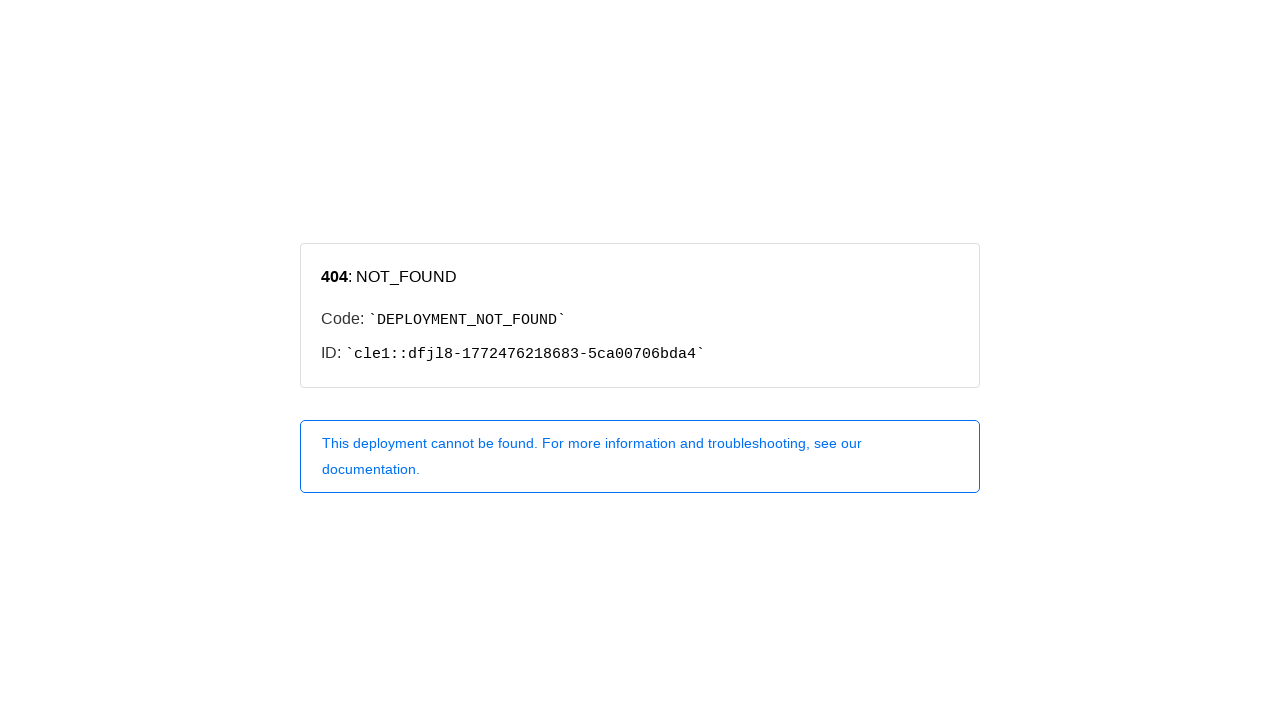

Navigated to analyze page with test URL
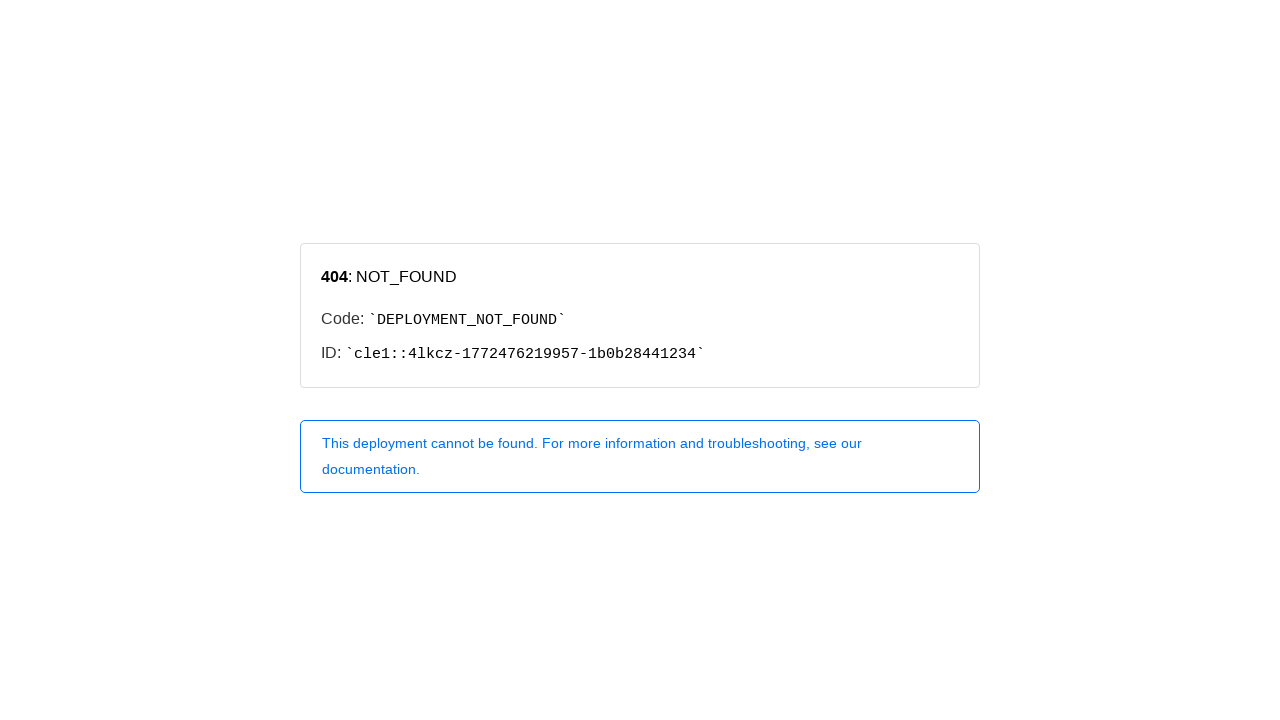

Waited 1 second for analyze page to load
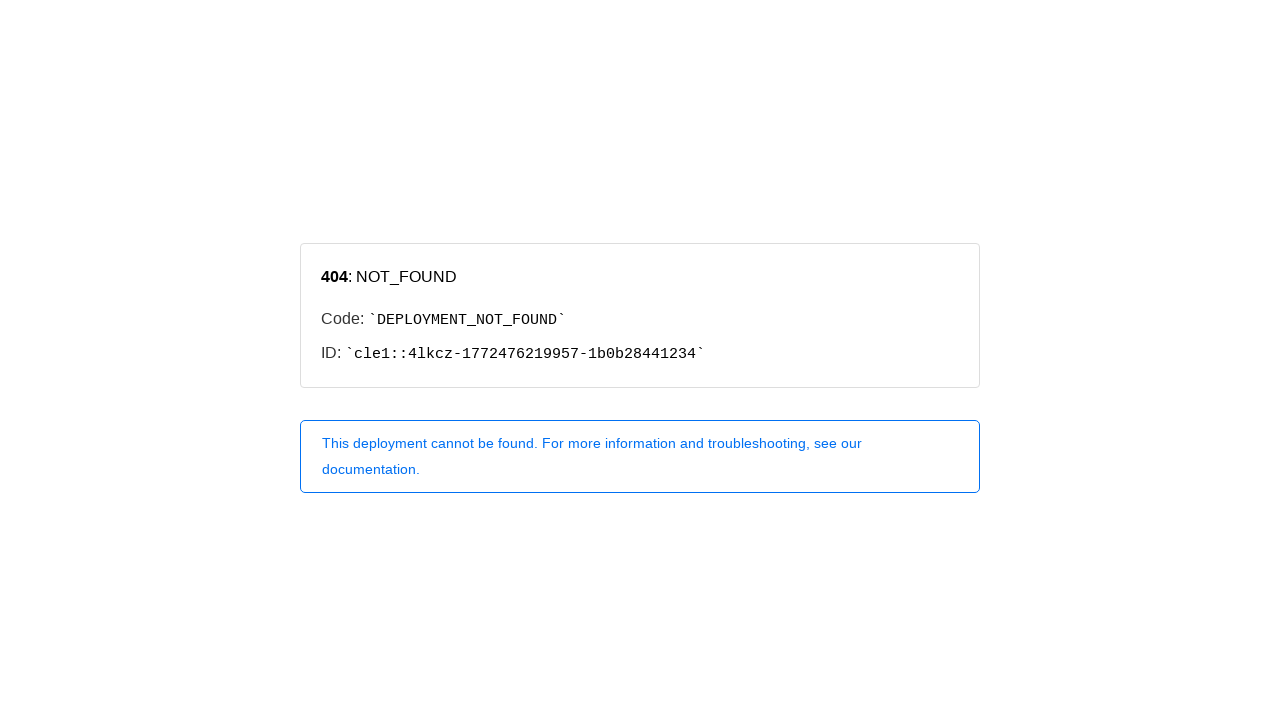

Navigated back to homepage
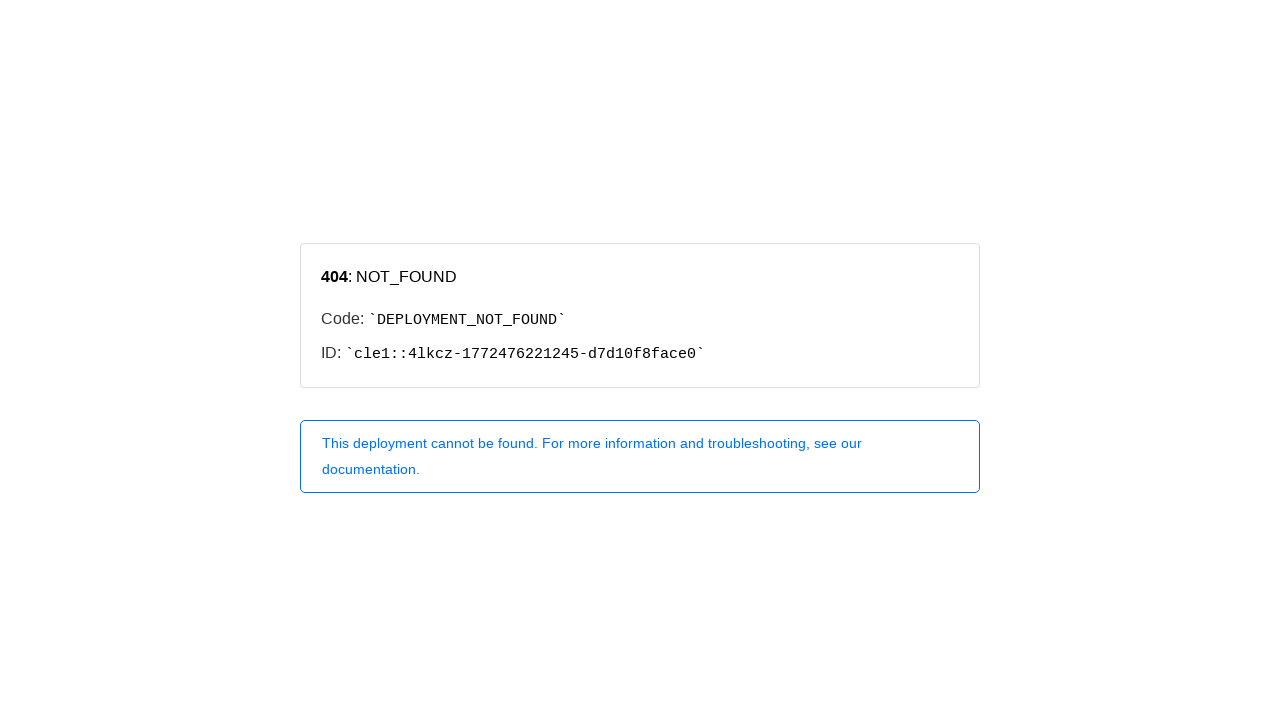

Waited 2 seconds for homepage to fully load
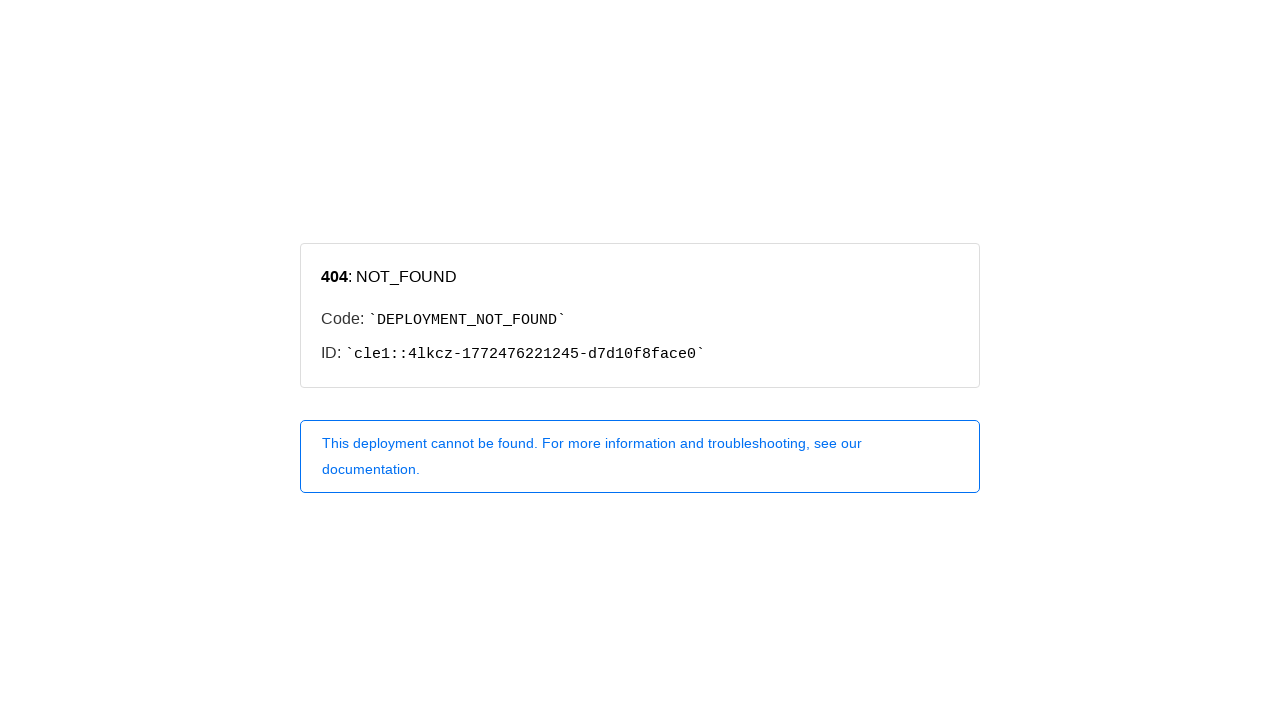

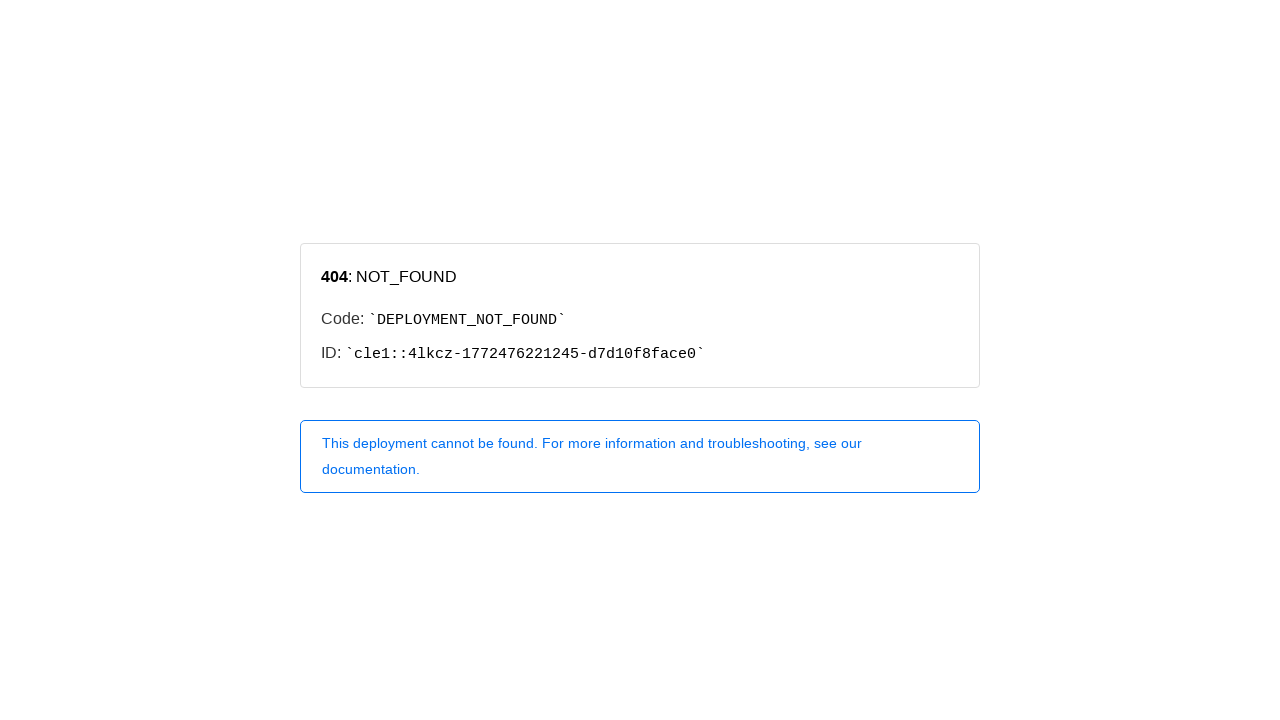